Tests TodoMVC application functionality including adding todos, marking them as complete, deleting todos, and filtering between all/active/completed items

Starting URL: https://todomvc.com/examples/angular/dist/browser/#/all

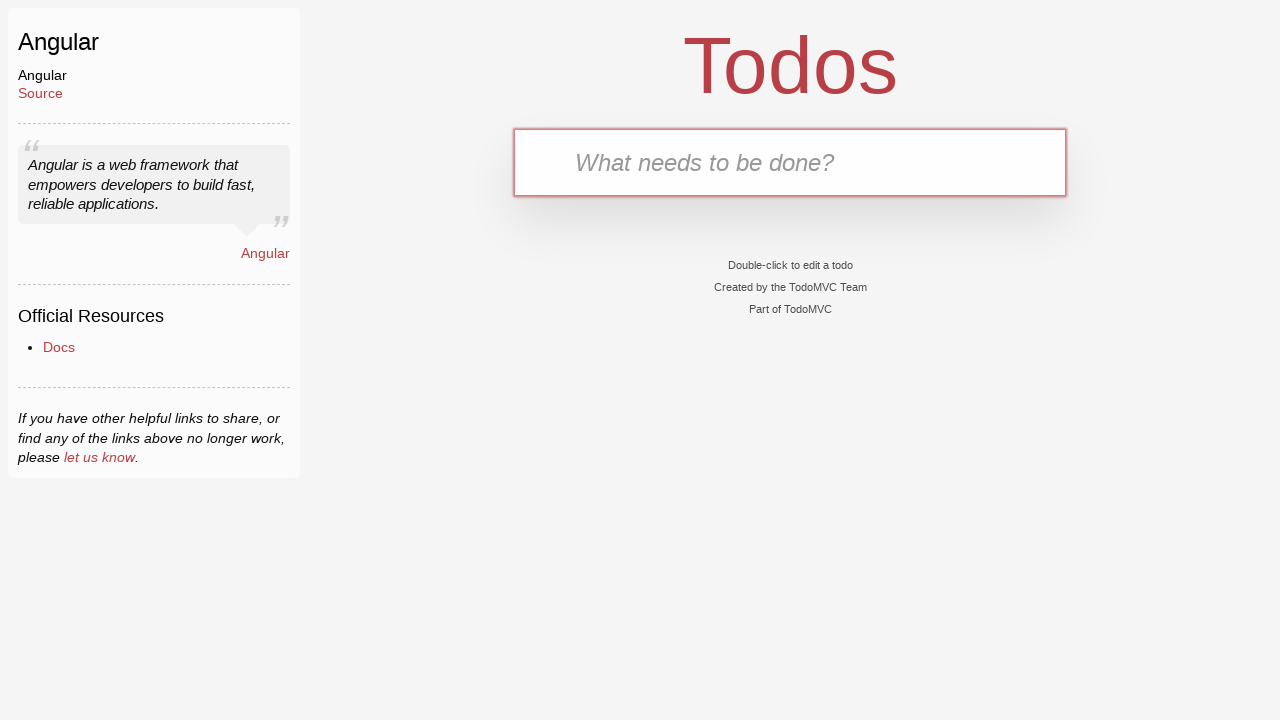

TodoMVC page loaded with todo input field visible
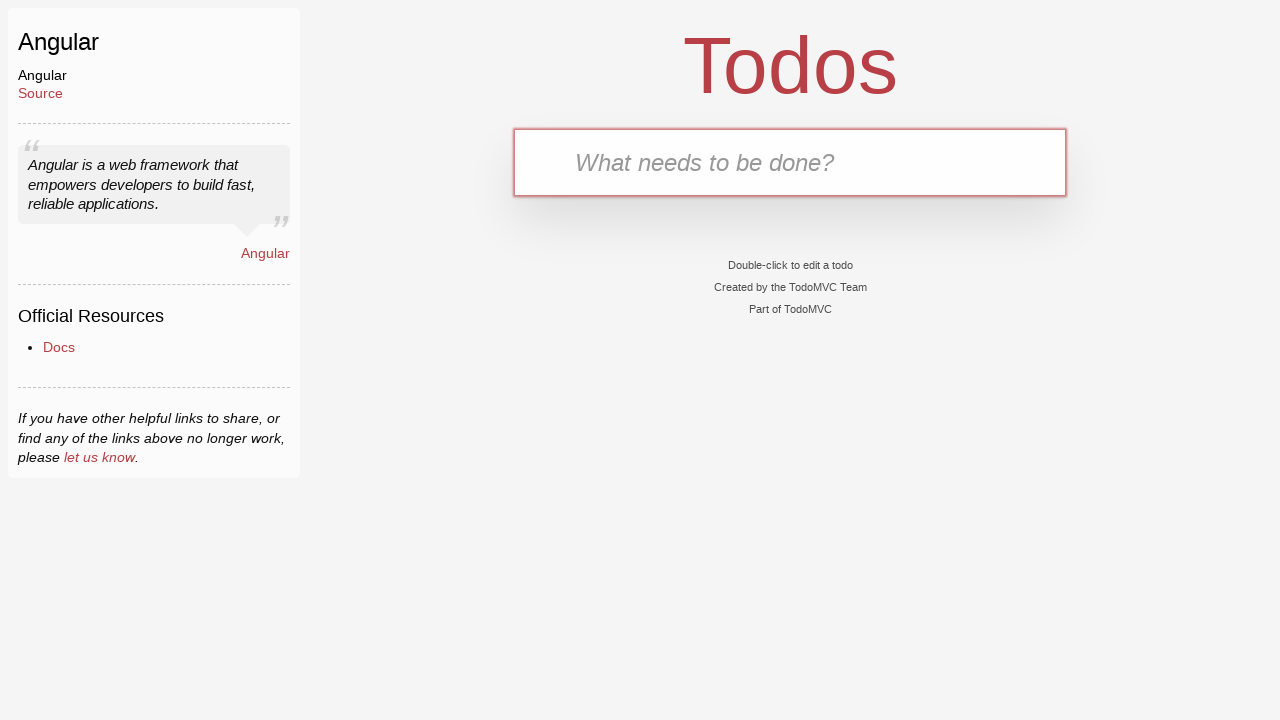

Clicked on the todo input field at (790, 162) on (//input[@placeholder='What needs to be done?'])[1]
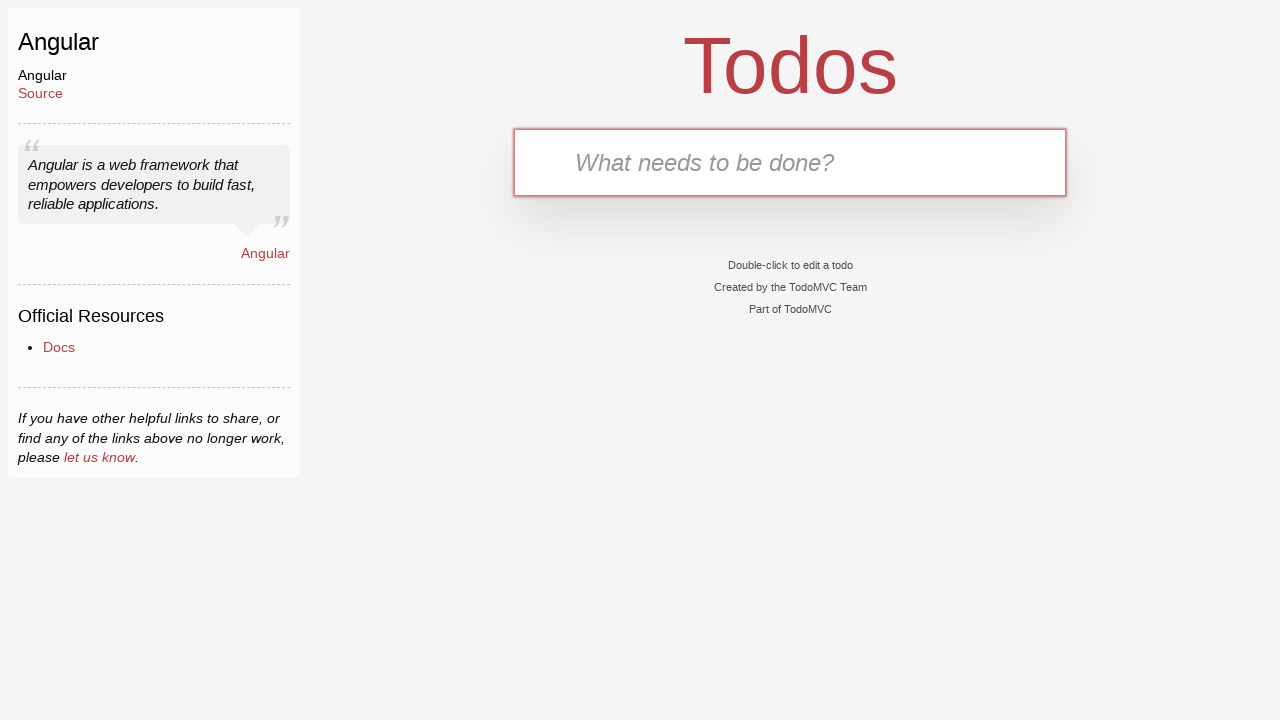

Entered 'Drink Water Every Hour' into the todo input field on (//input[@placeholder='What needs to be done?'])[1]
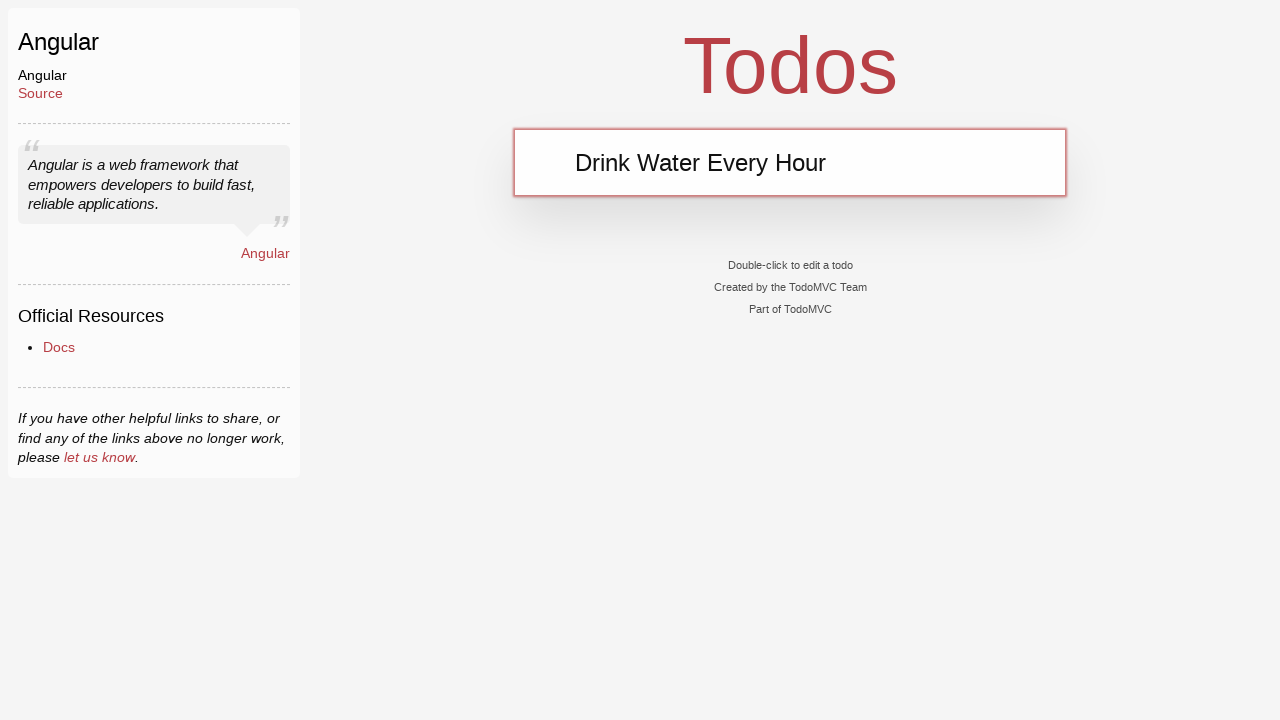

Pressed Enter to add the todo item on (//input[@placeholder='What needs to be done?'])[1]
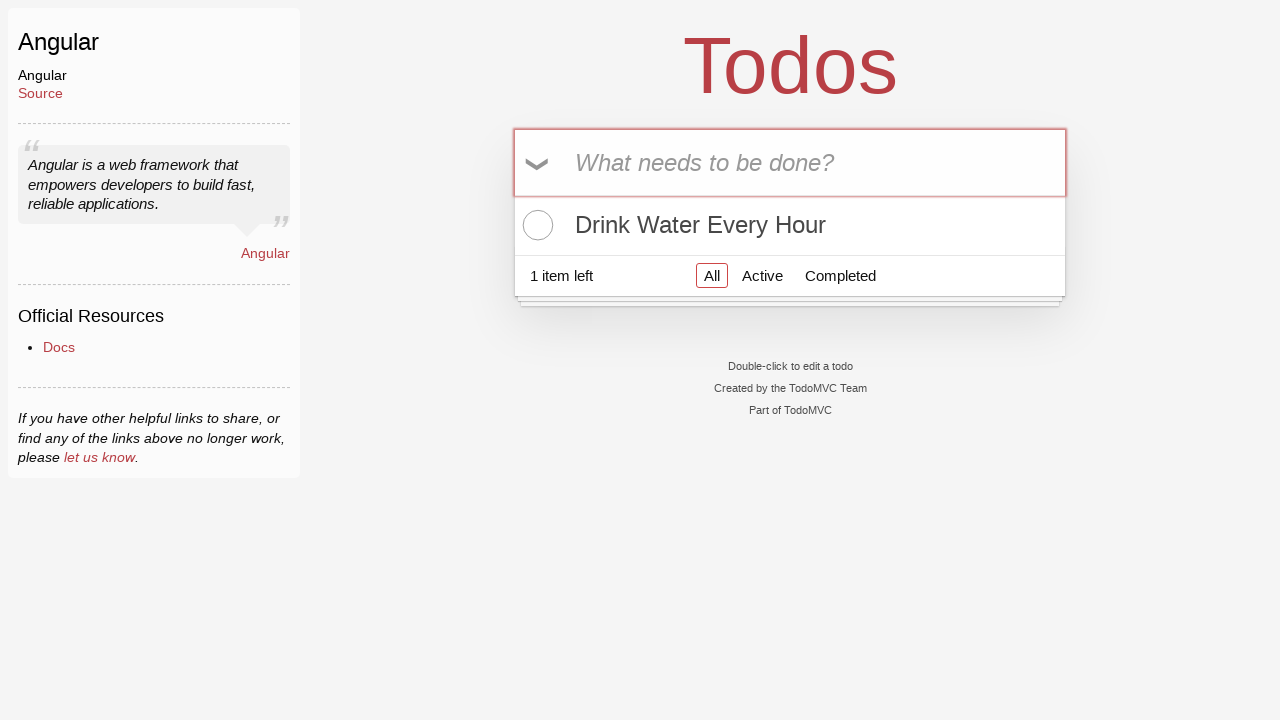

Verified that 'Drink Water Every Hour' todo item was successfully added
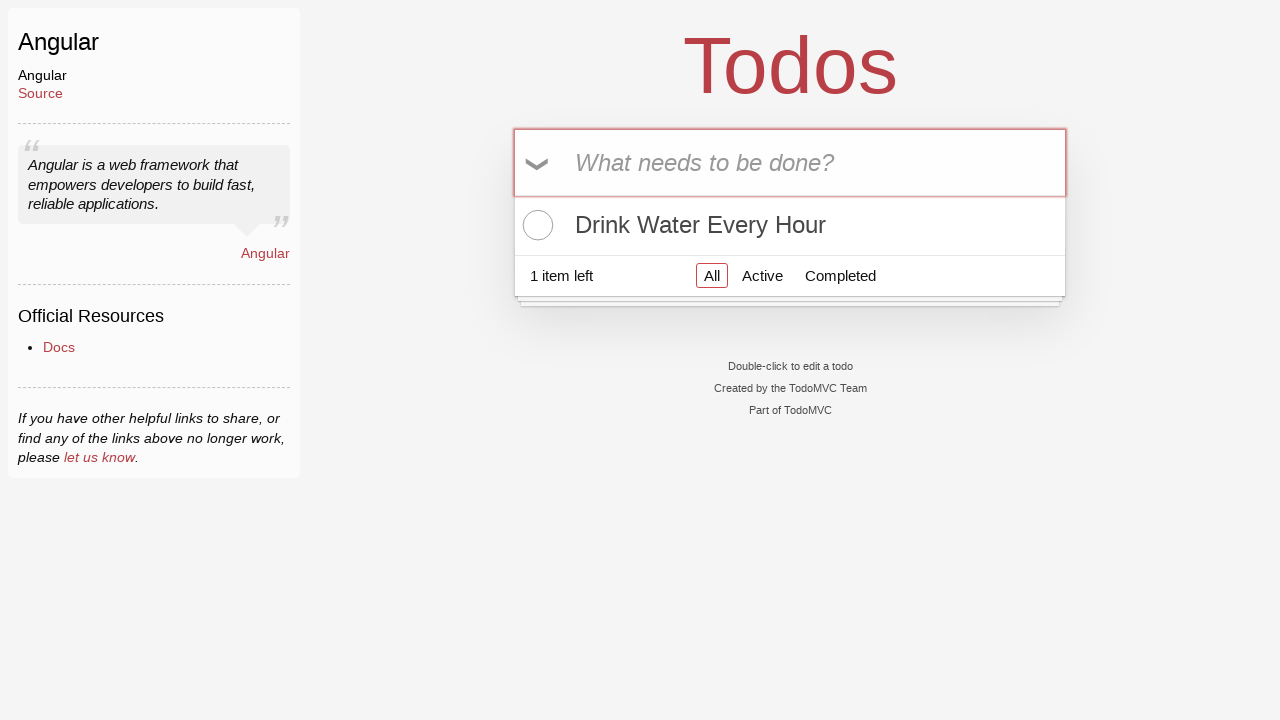

Clicked the checkbox to mark the todo item as complete at (535, 225) on (//input[@type='checkbox'])[2]
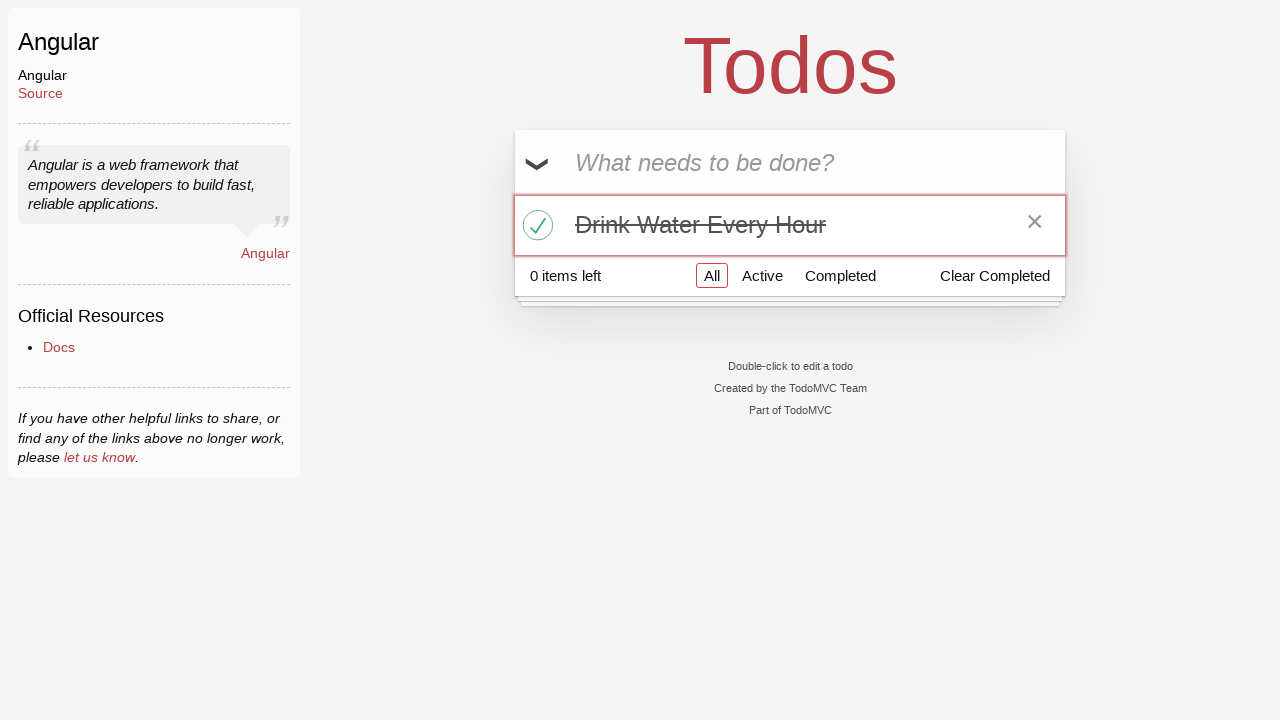

Verified that the todo item is marked as completed
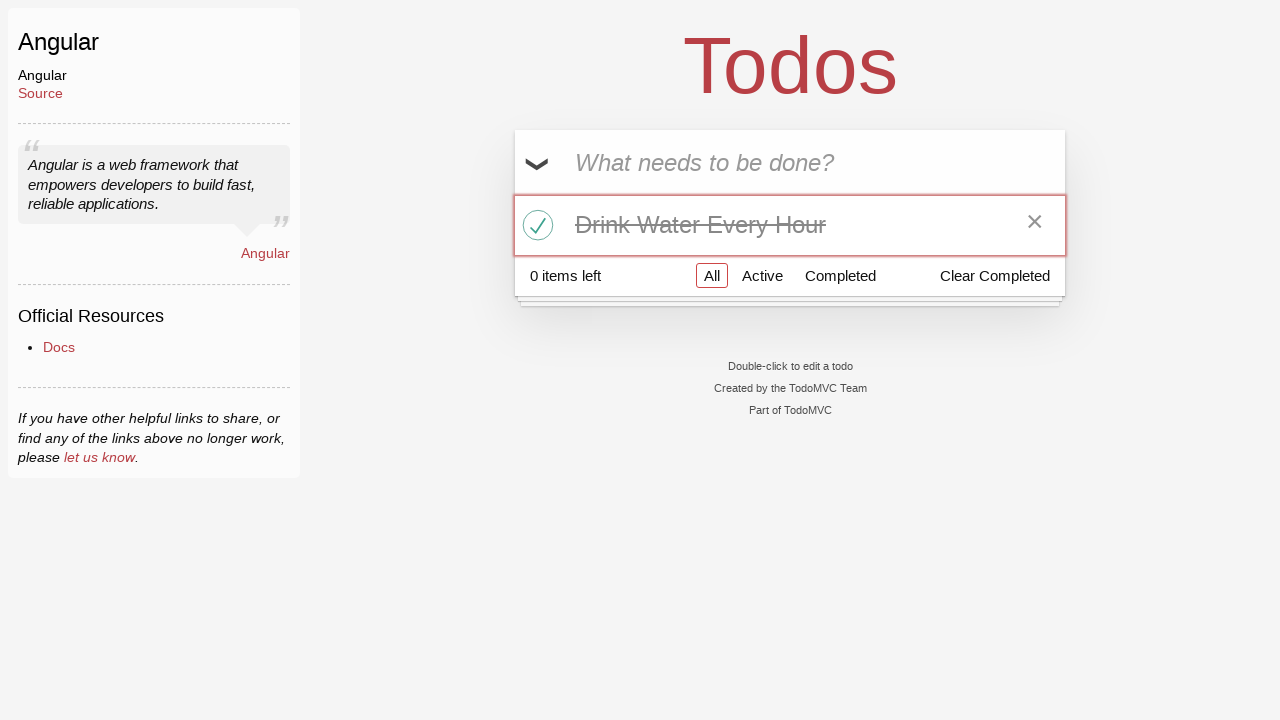

Clicked the delete button to remove the todo item at (1035, 225) on (//button[@class='destroy'])[1]
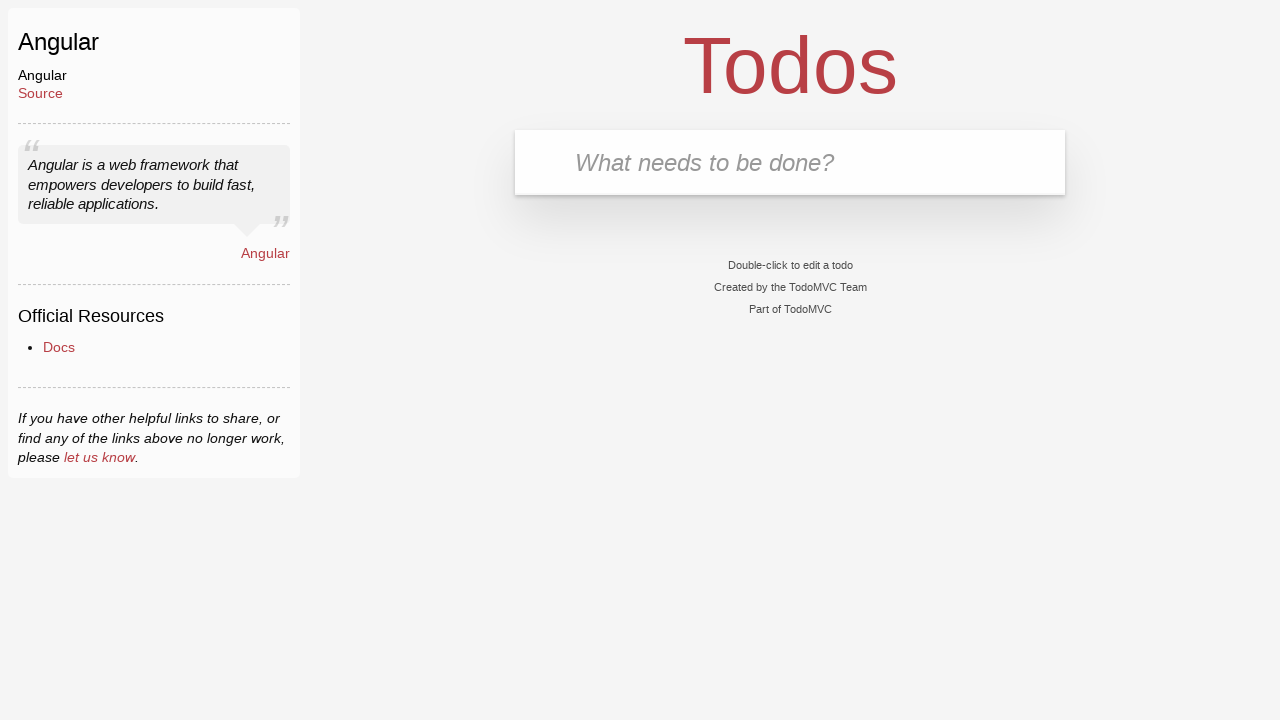

Waited for the todo item deletion to complete
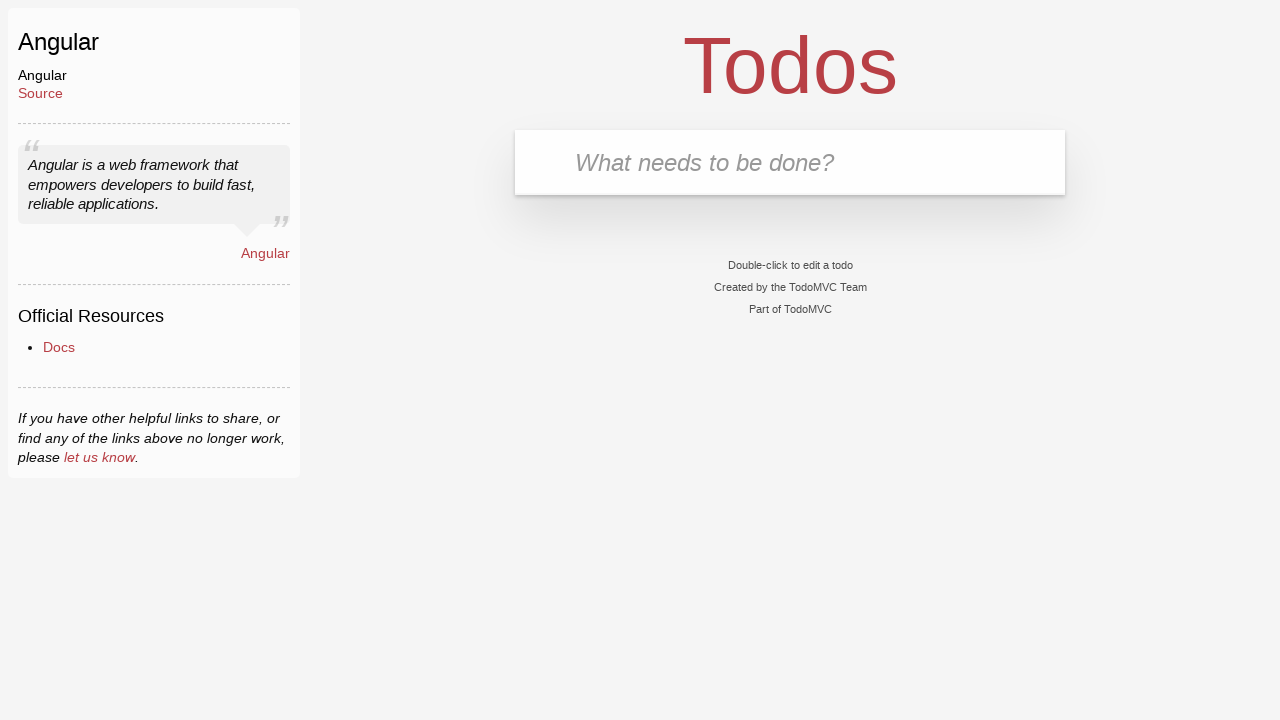

Clicked on the todo input field to add another item at (790, 162) on (//input[@placeholder='What needs to be done?'])[1]
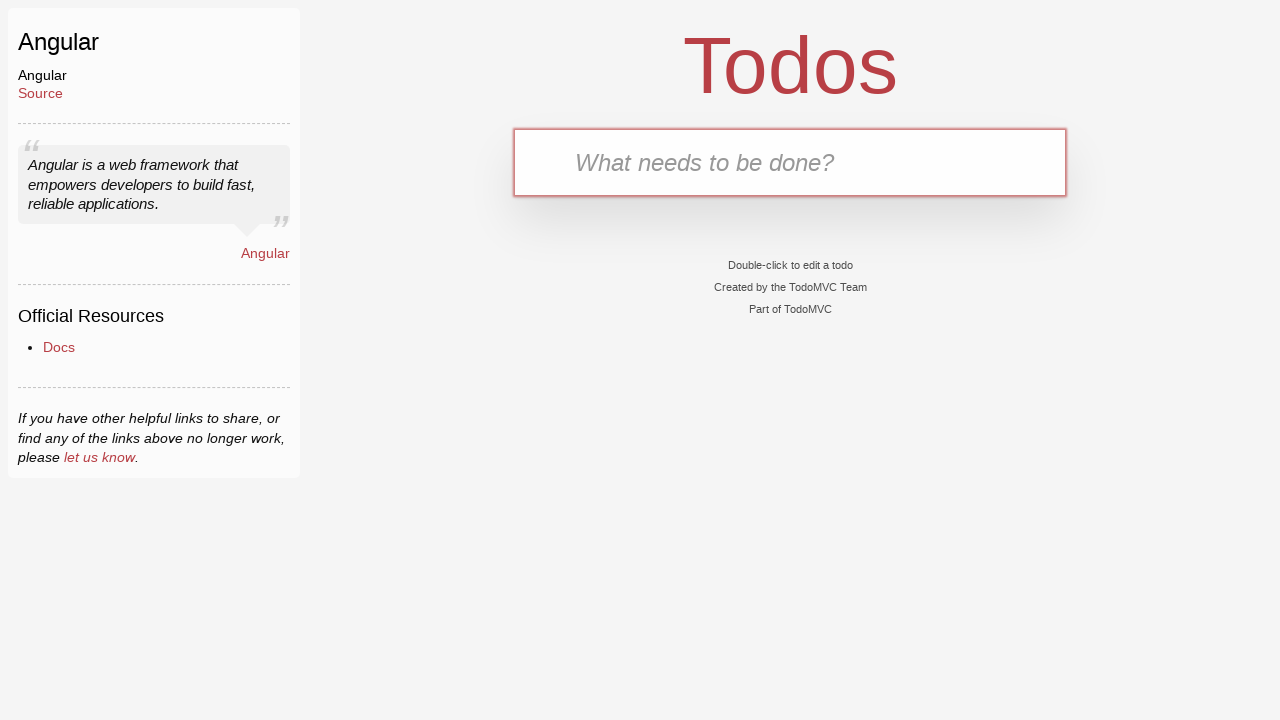

Entered 'Drink Water Every Hour' into the todo input field again on (//input[@placeholder='What needs to be done?'])[1]
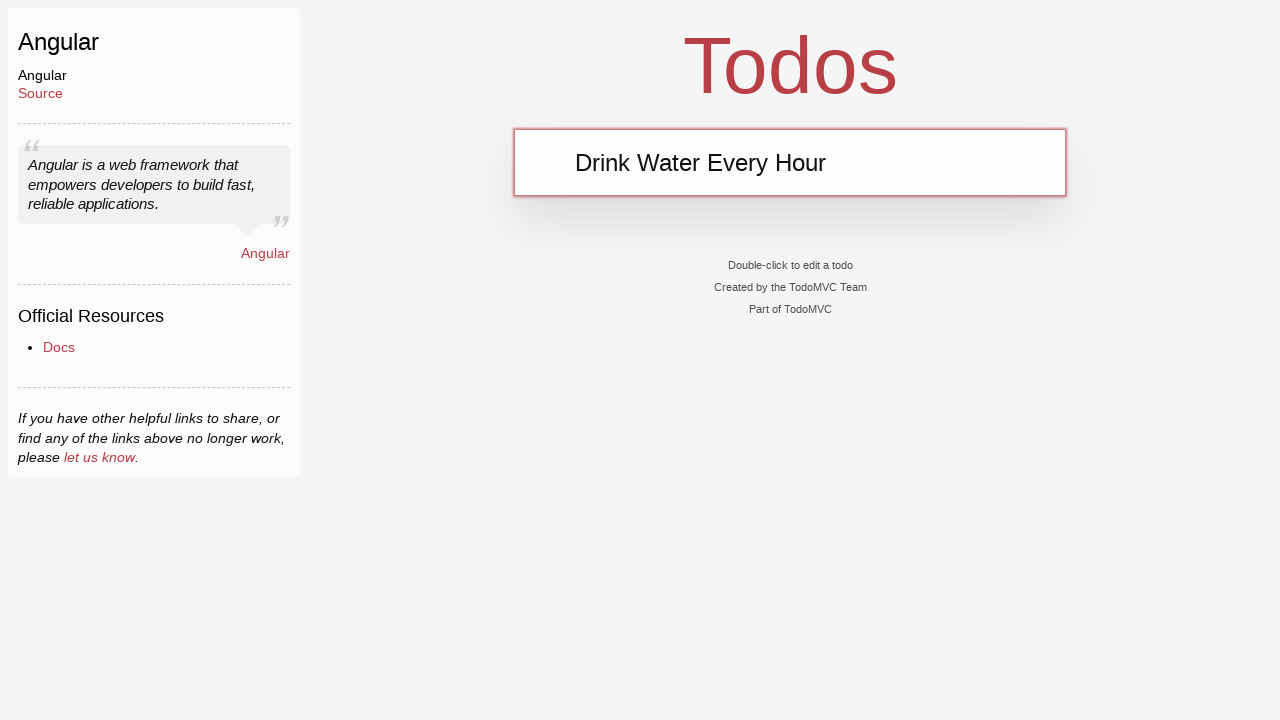

Pressed Enter to add the new todo item on (//input[@placeholder='What needs to be done?'])[1]
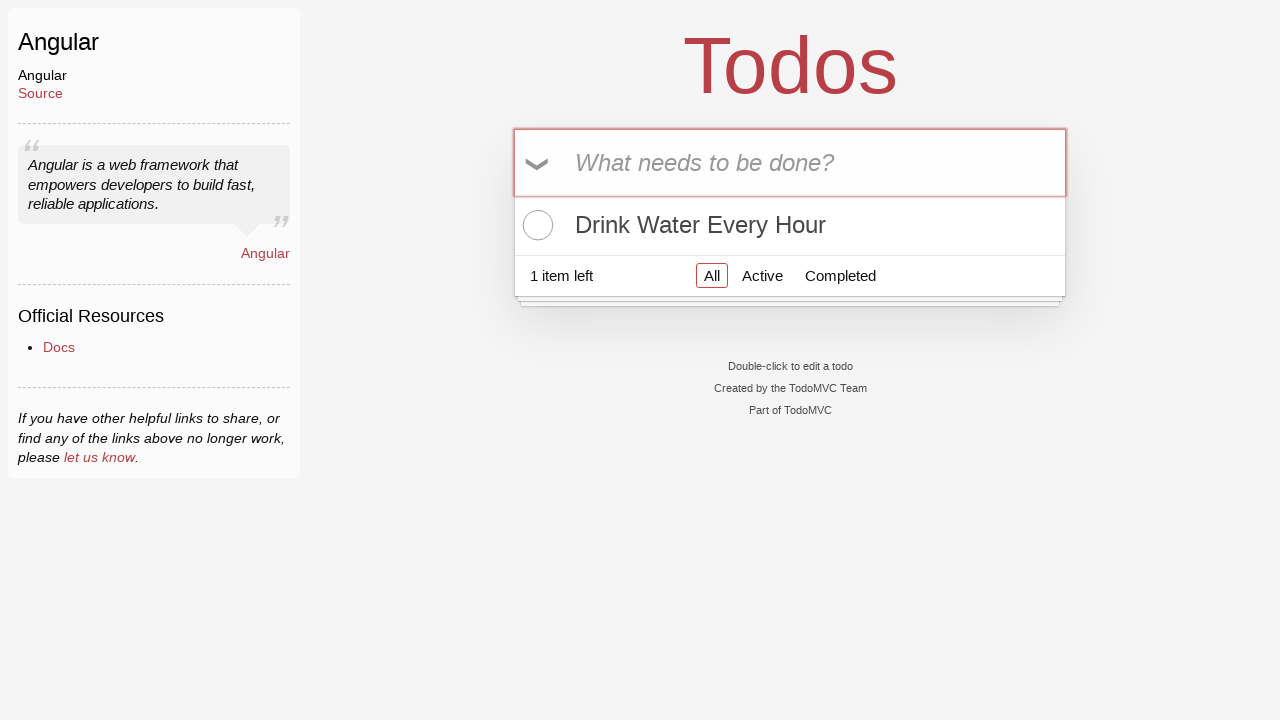

Clicked the 'All' filter to display all todo items at (712, 275) on xpath=//a[normalize-space()='All']
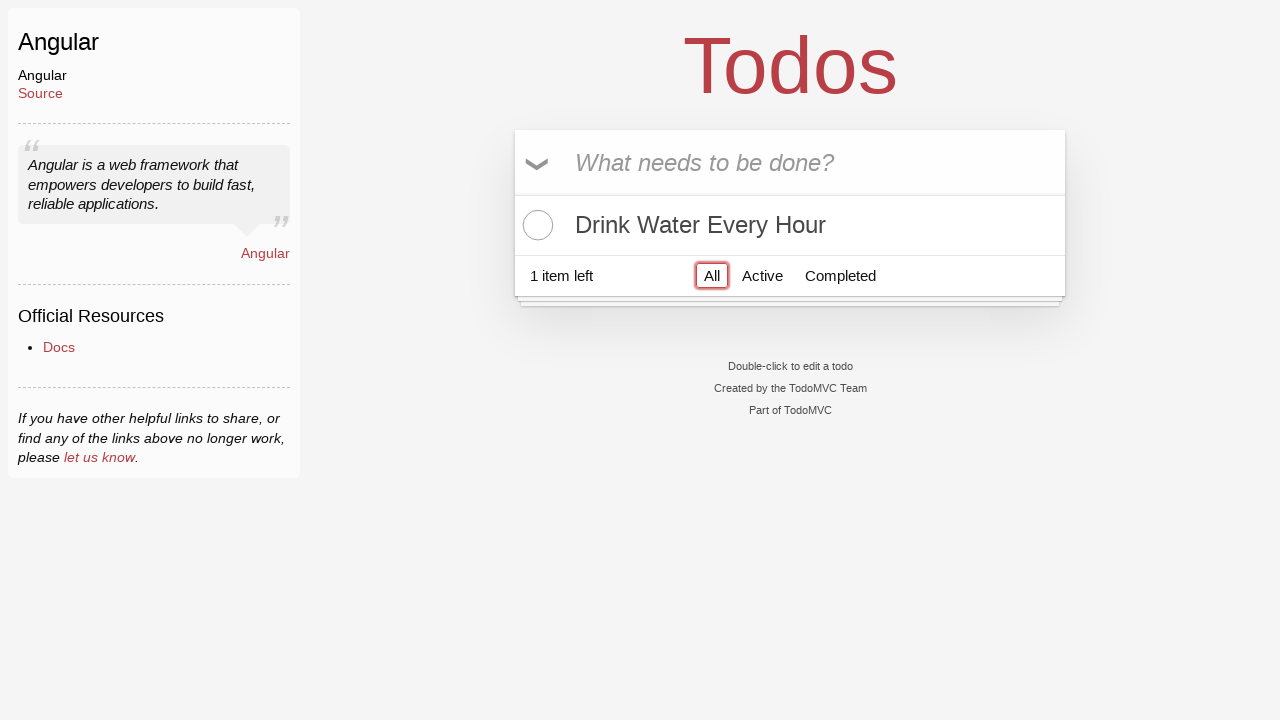

Verified that 'Drink Water Every Hour' todo is visible in the 'All' filter view
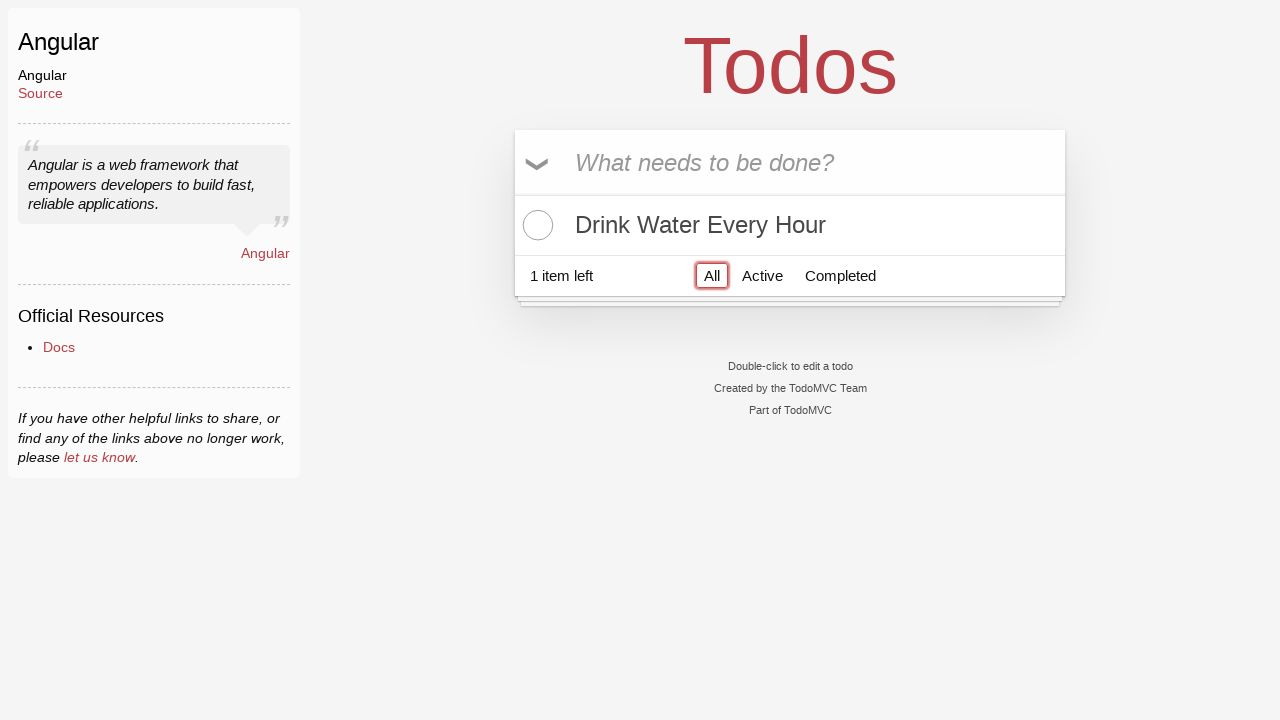

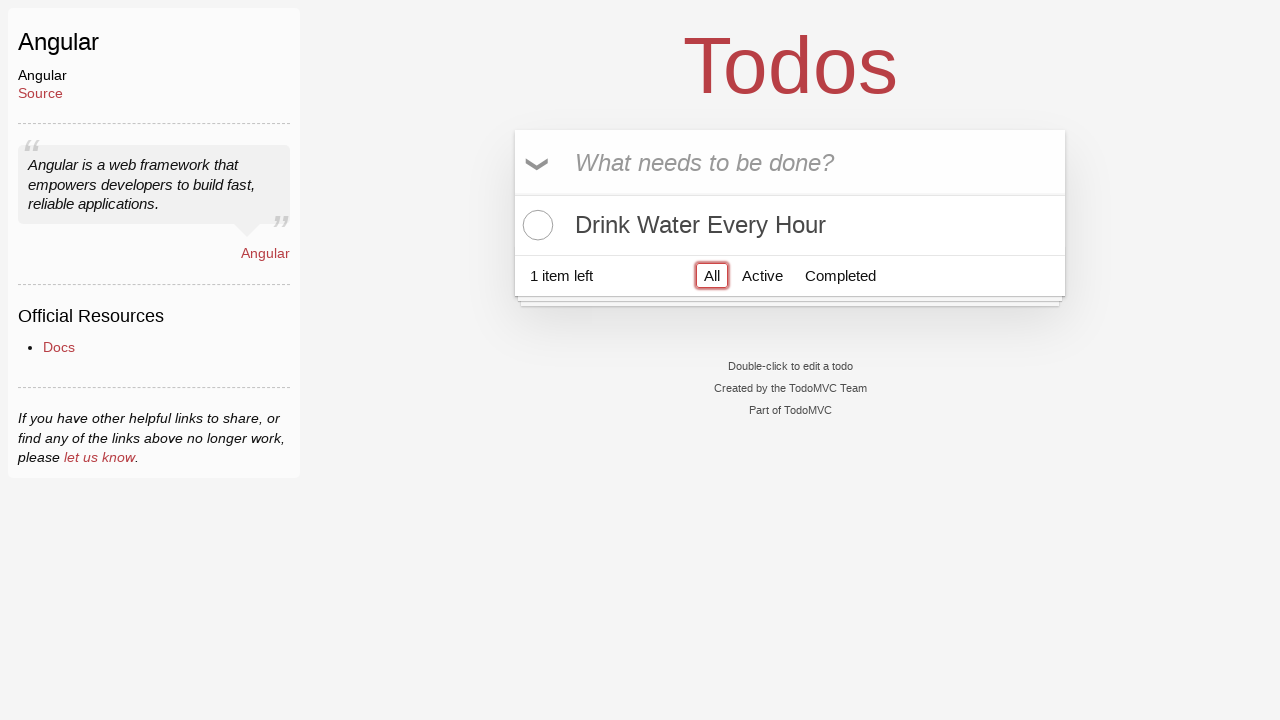